Tests adding multiple todo items to the list and verifies they appear correctly

Starting URL: https://demo.playwright.dev/todomvc

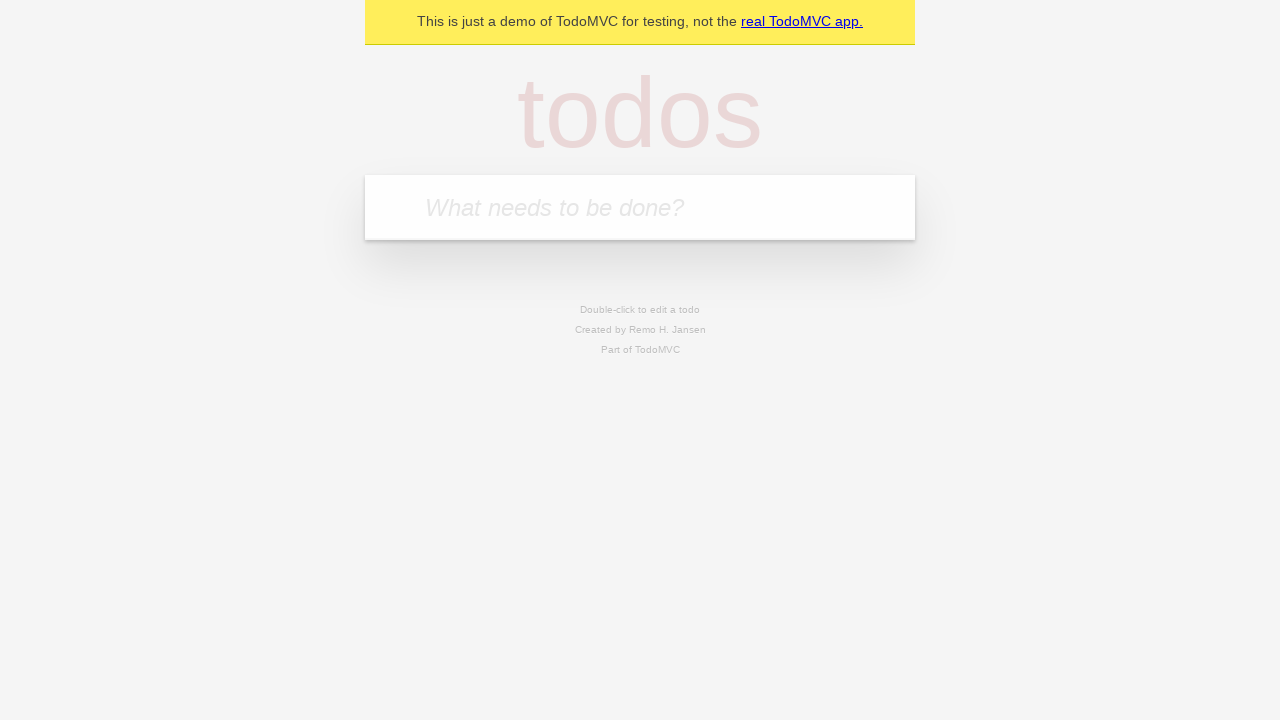

Located the todo input field
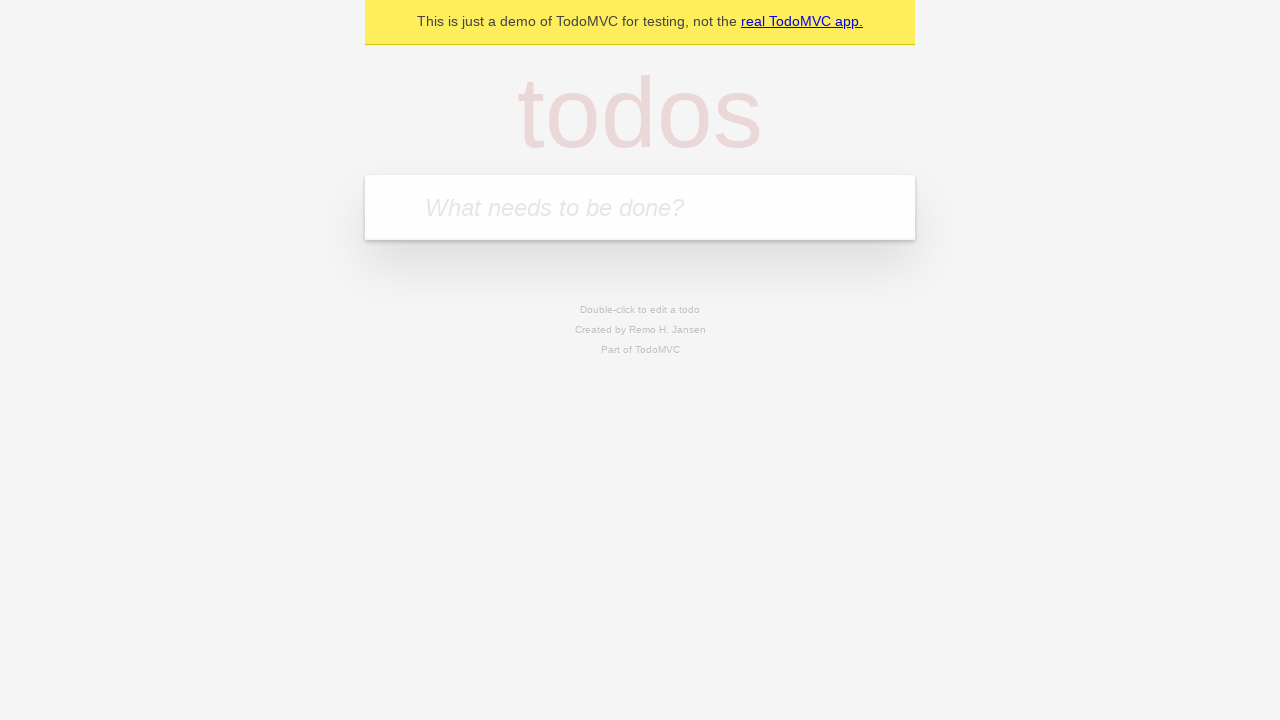

Filled todo input with 'buy some cheese' on internal:attr=[placeholder="What needs to be done?"i]
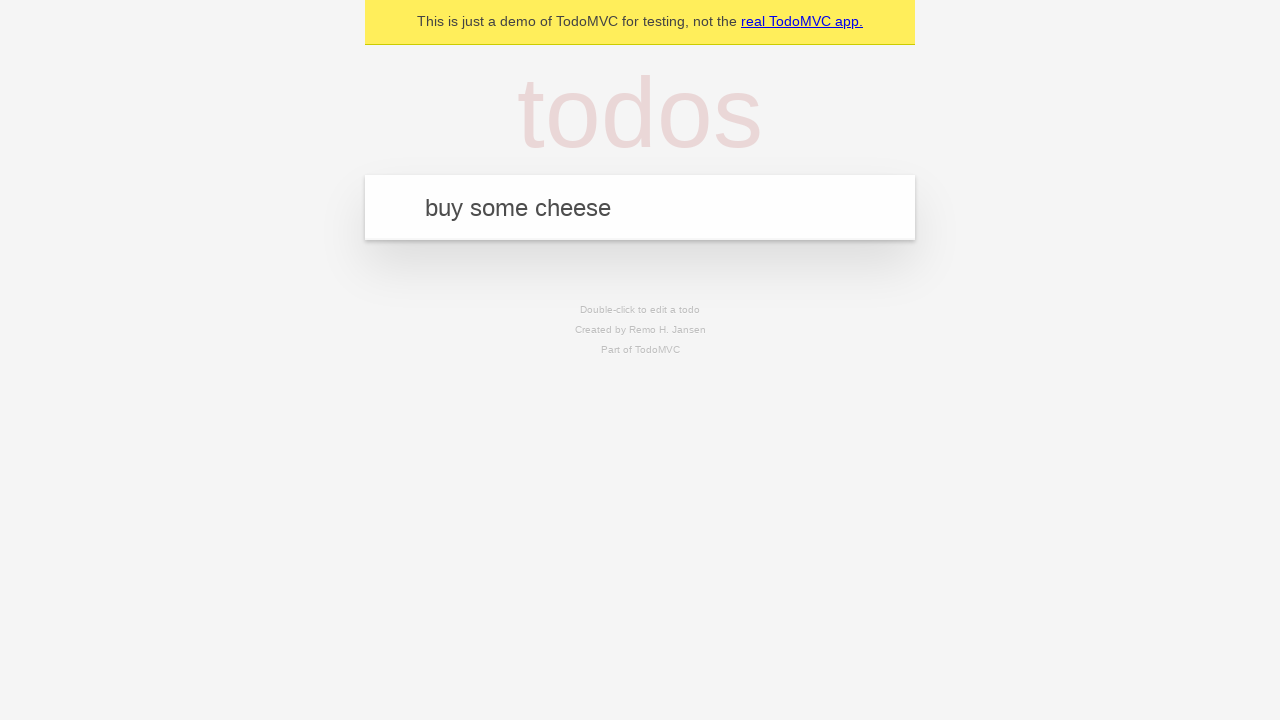

Pressed Enter to add first todo item on internal:attr=[placeholder="What needs to be done?"i]
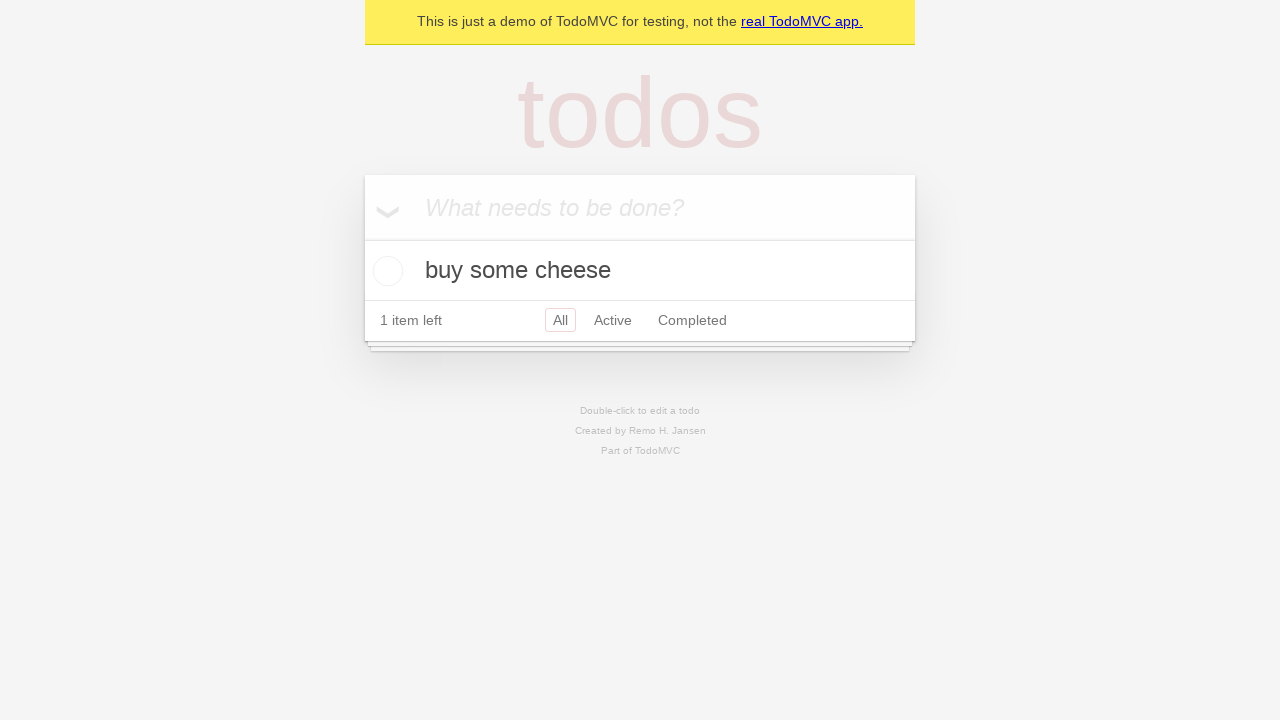

First todo item appeared in the list
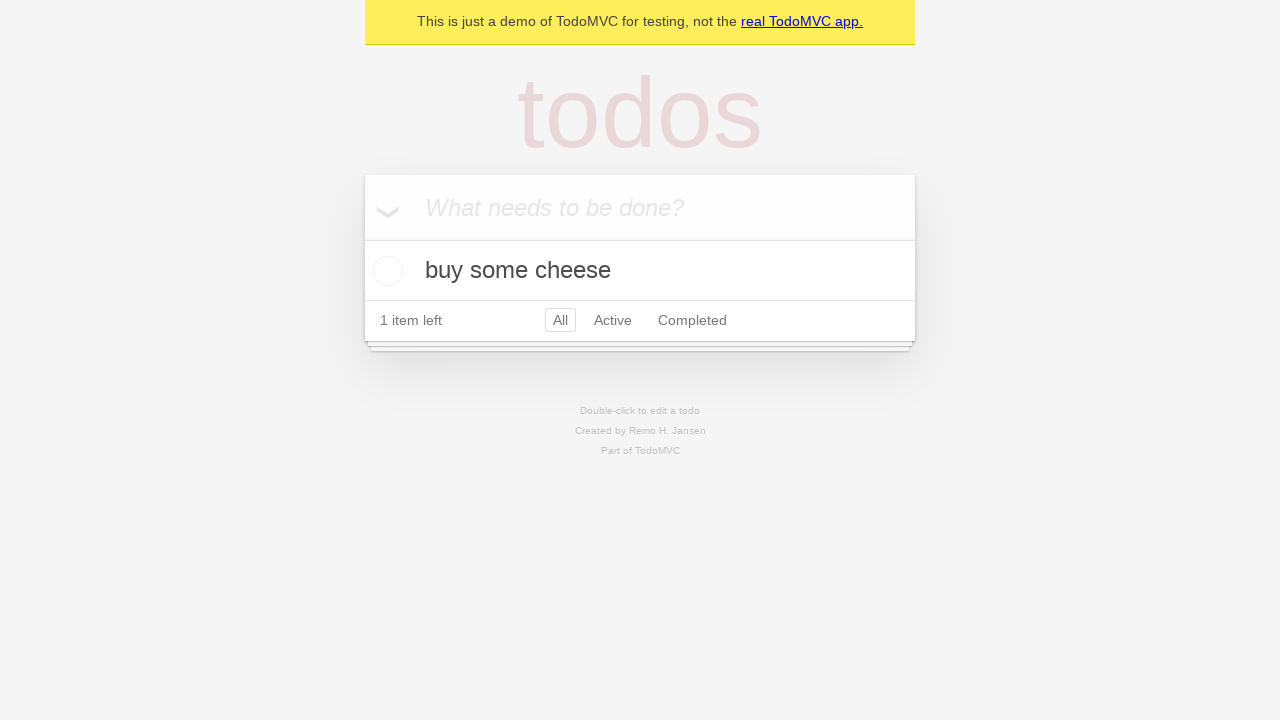

Filled todo input with 'feed the cat' on internal:attr=[placeholder="What needs to be done?"i]
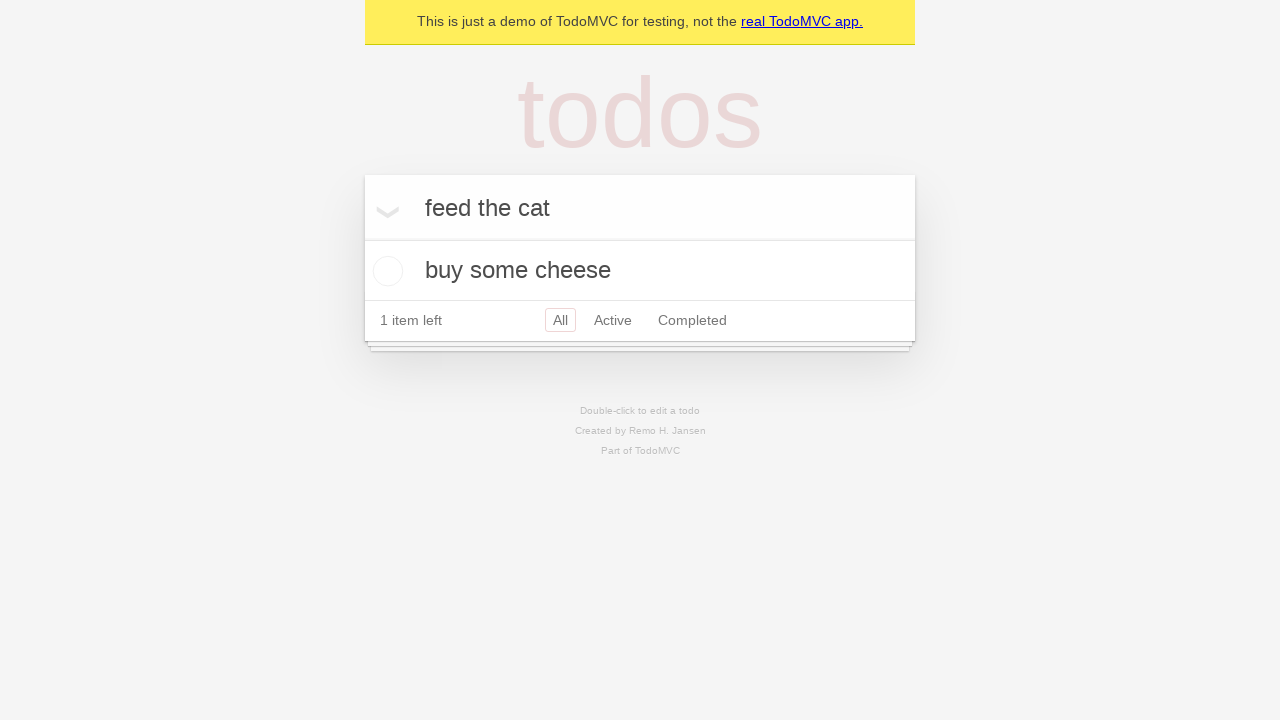

Pressed Enter to add second todo item on internal:attr=[placeholder="What needs to be done?"i]
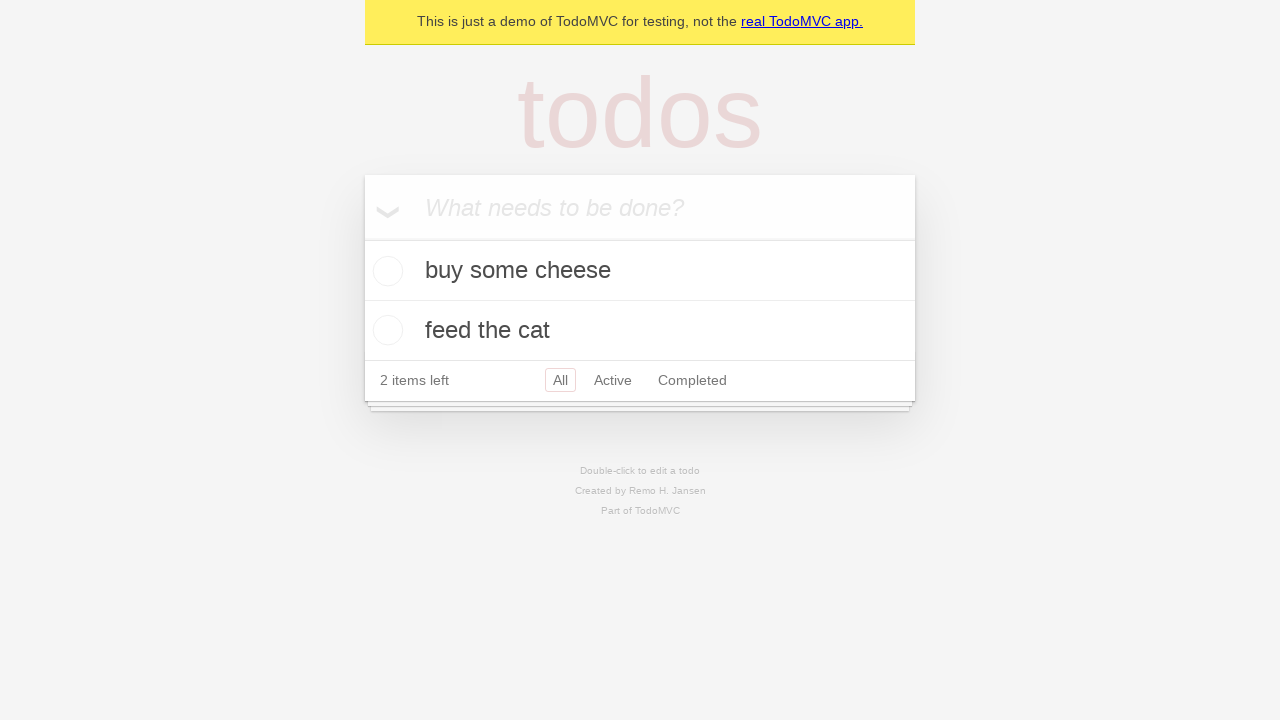

Both todo items are now visible in the list
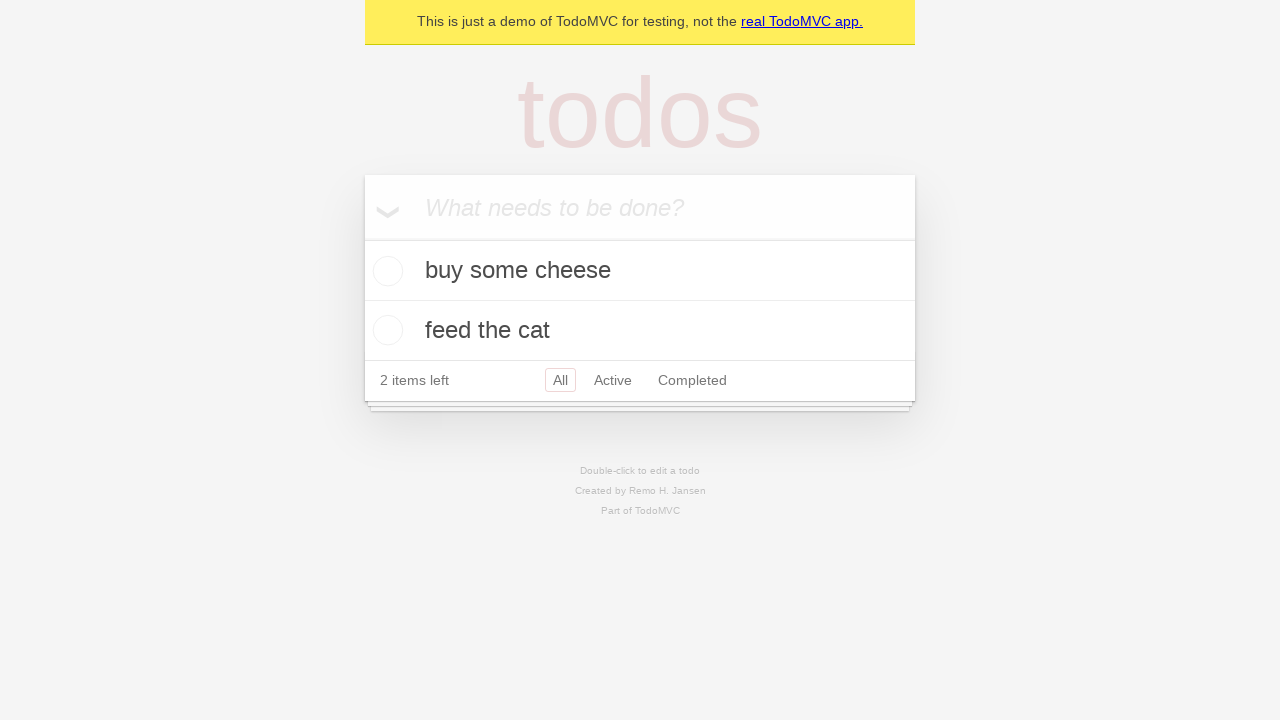

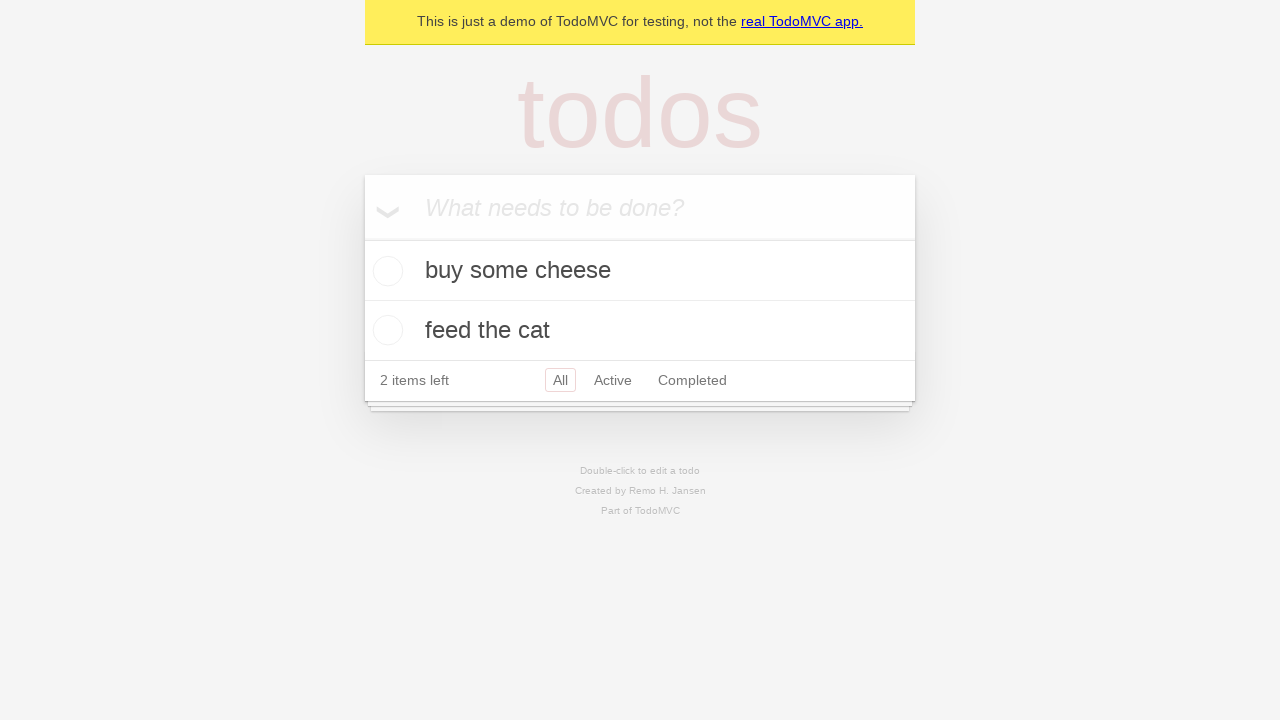